Tests AJAX functionality by triggering a button that makes an AJAX request and verifying the response text appears

Starting URL: http://www.uitestingplayground.com/ajax

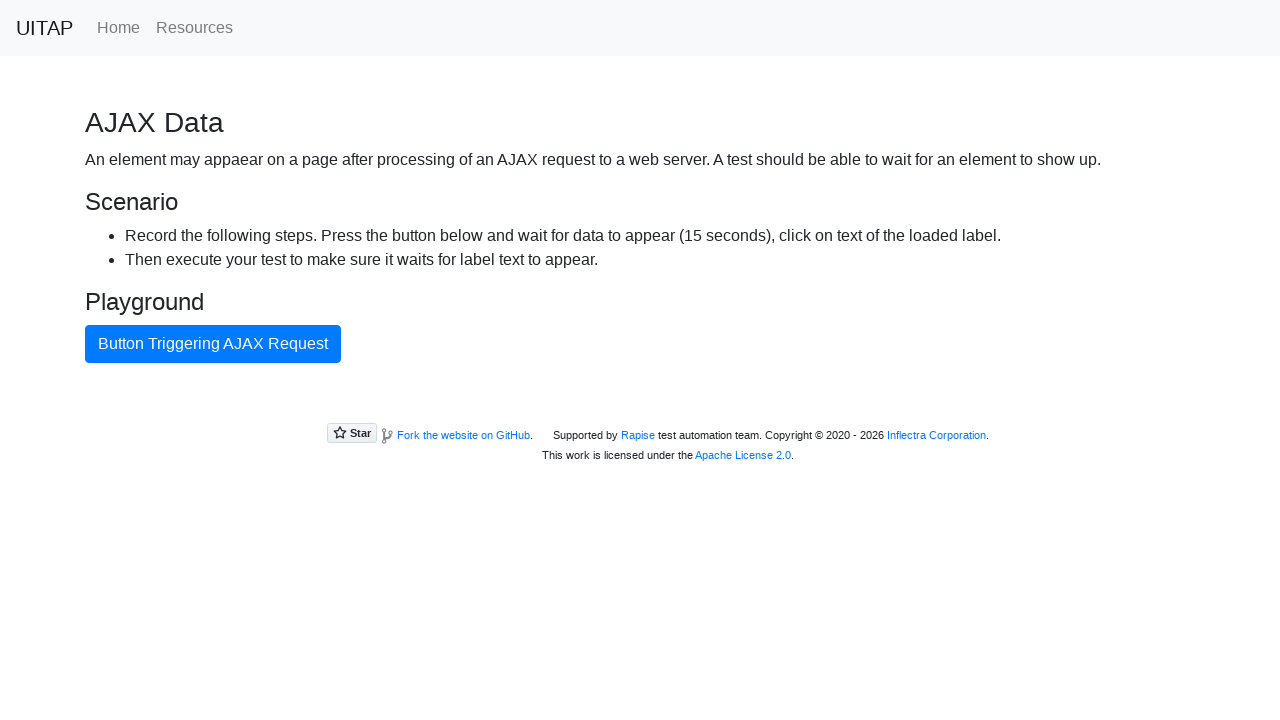

Clicked the AJAX trigger button at (213, 344) on [class='btn btn-primary']
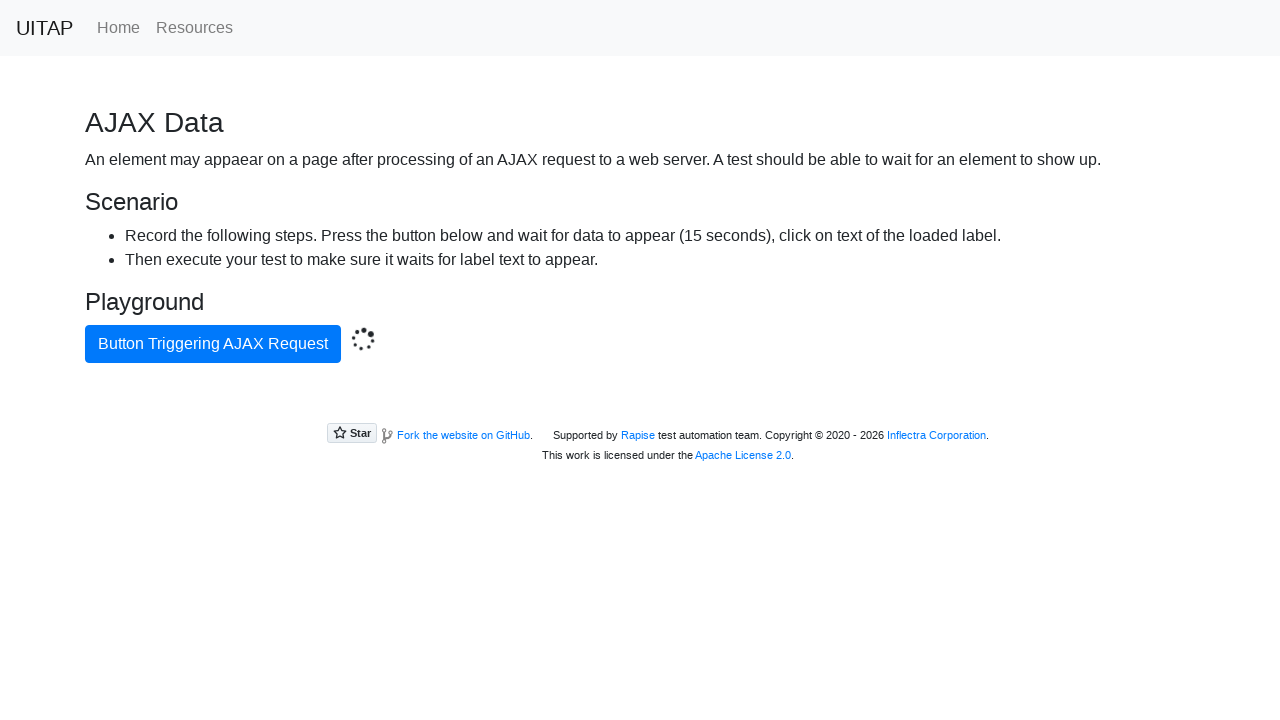

Waited for AJAX response to appear
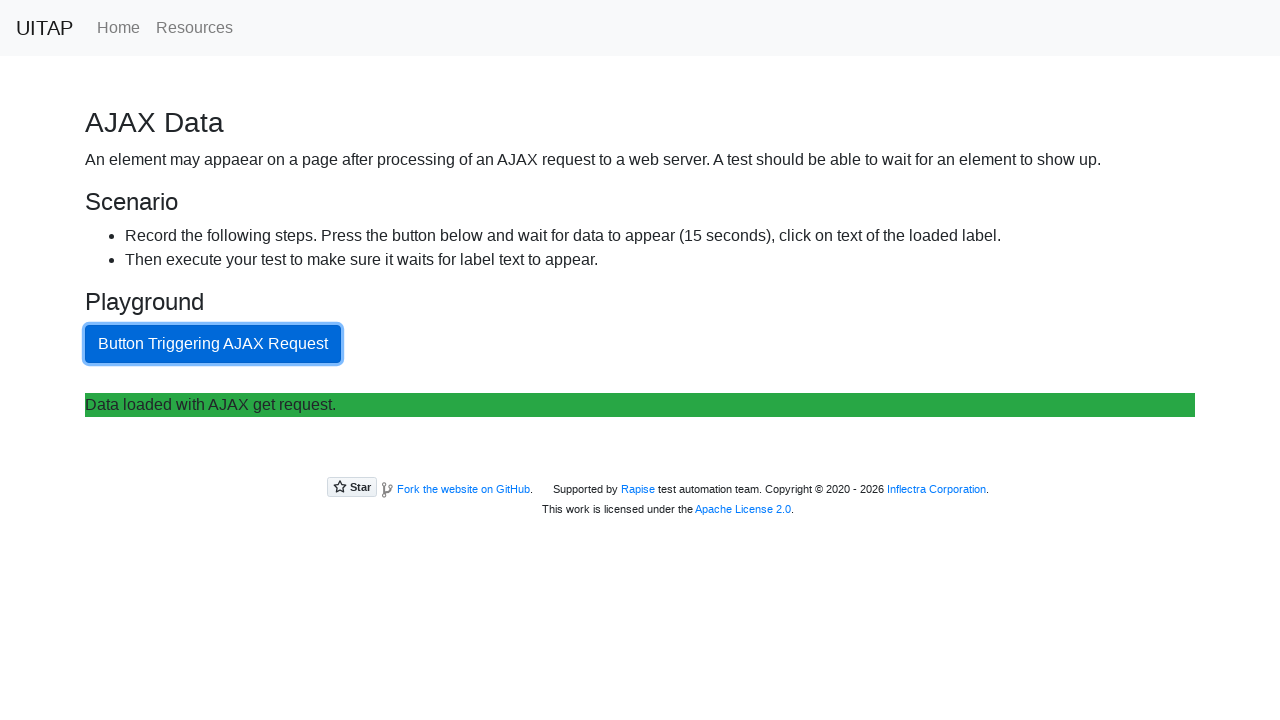

Verified AJAX response text: 'Data loaded with AJAX get request.'
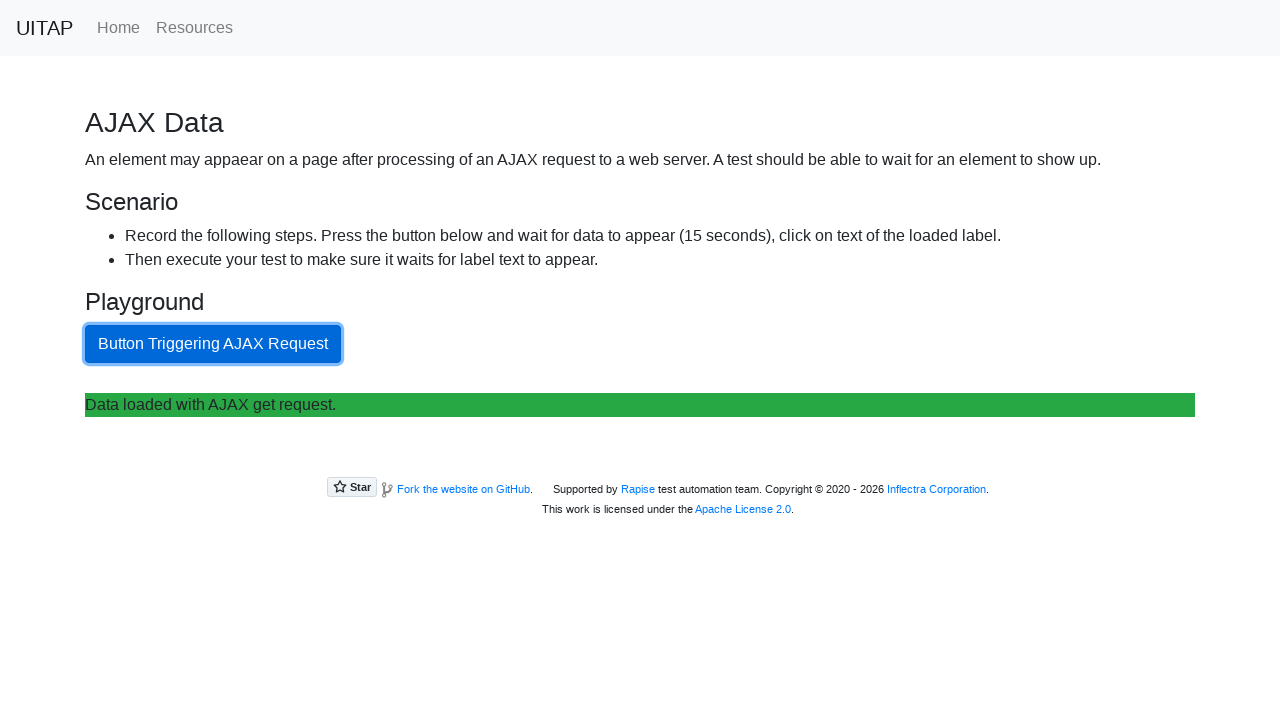

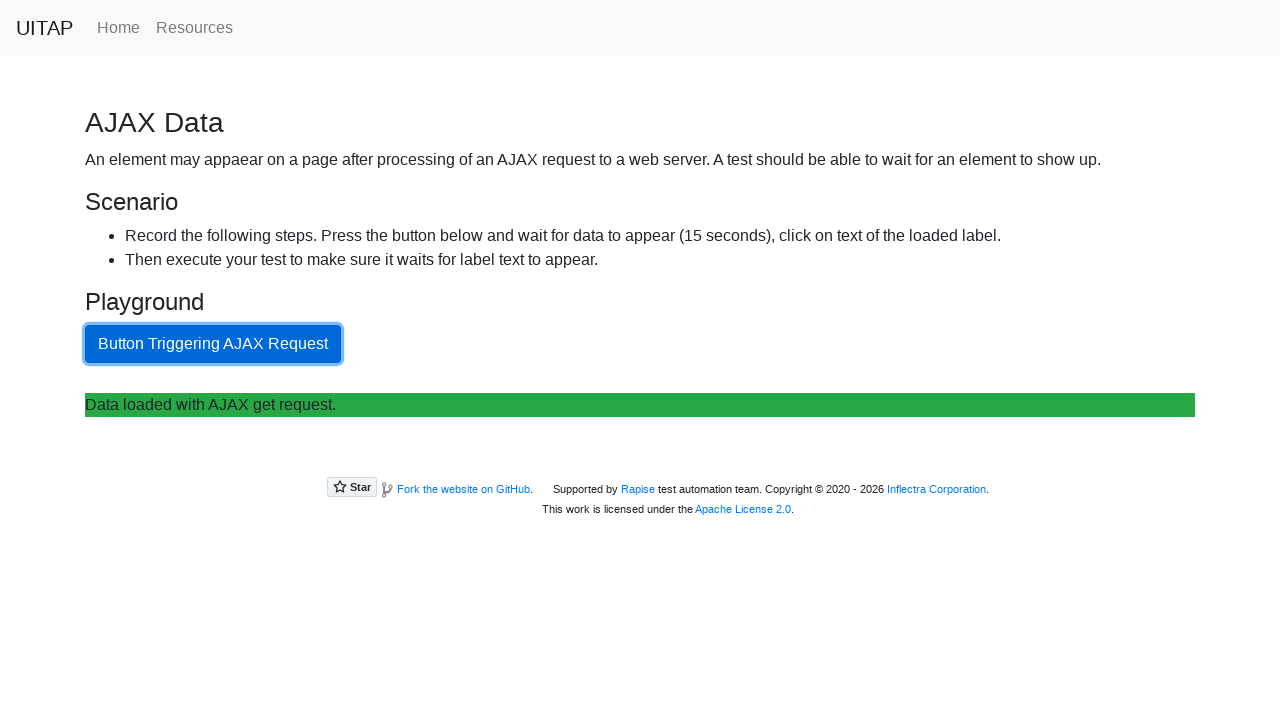